Navigates to the work page and then to its Open Graph image URL

Starting URL: https://roe.dev/work

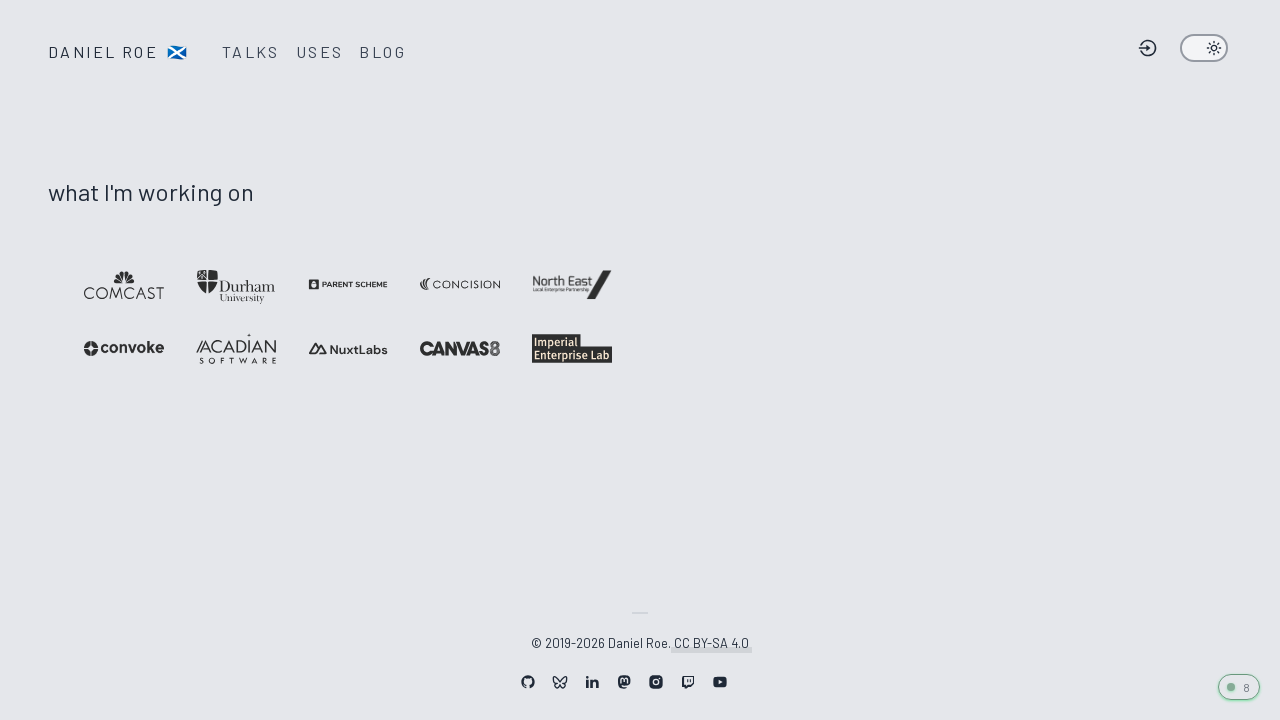

Located the og:image meta tag
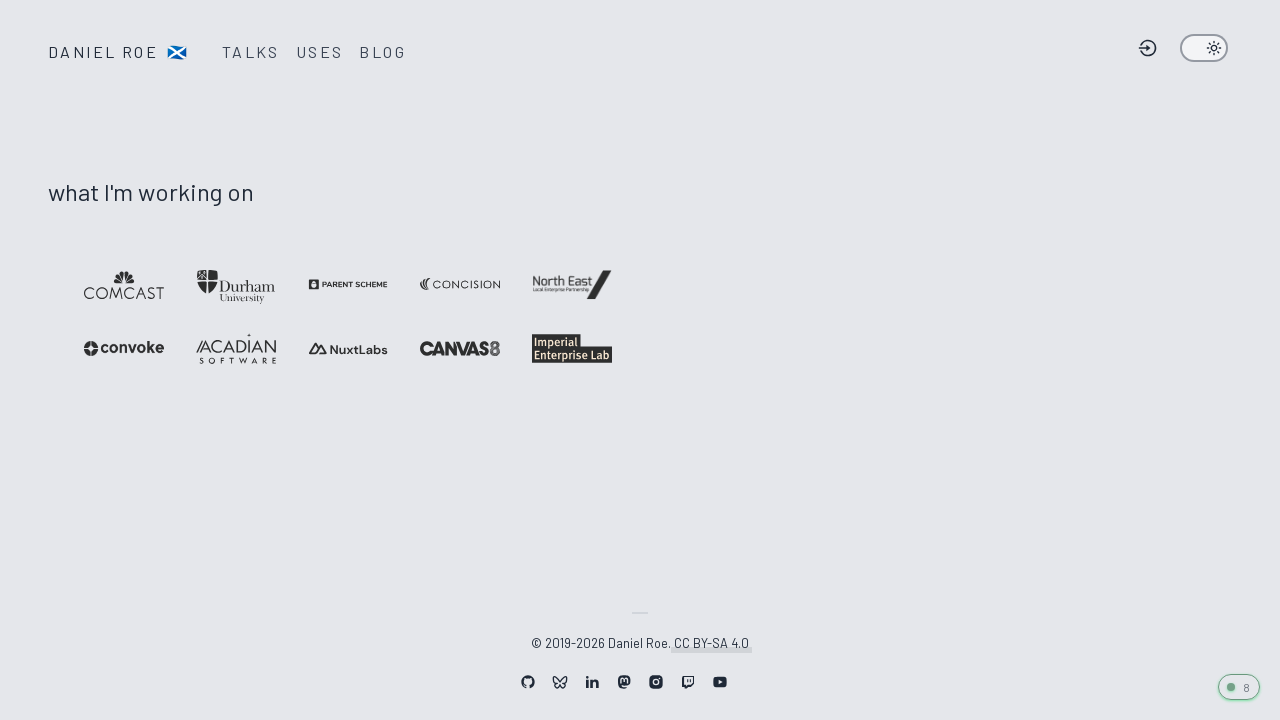

Extracted og:image content attribute
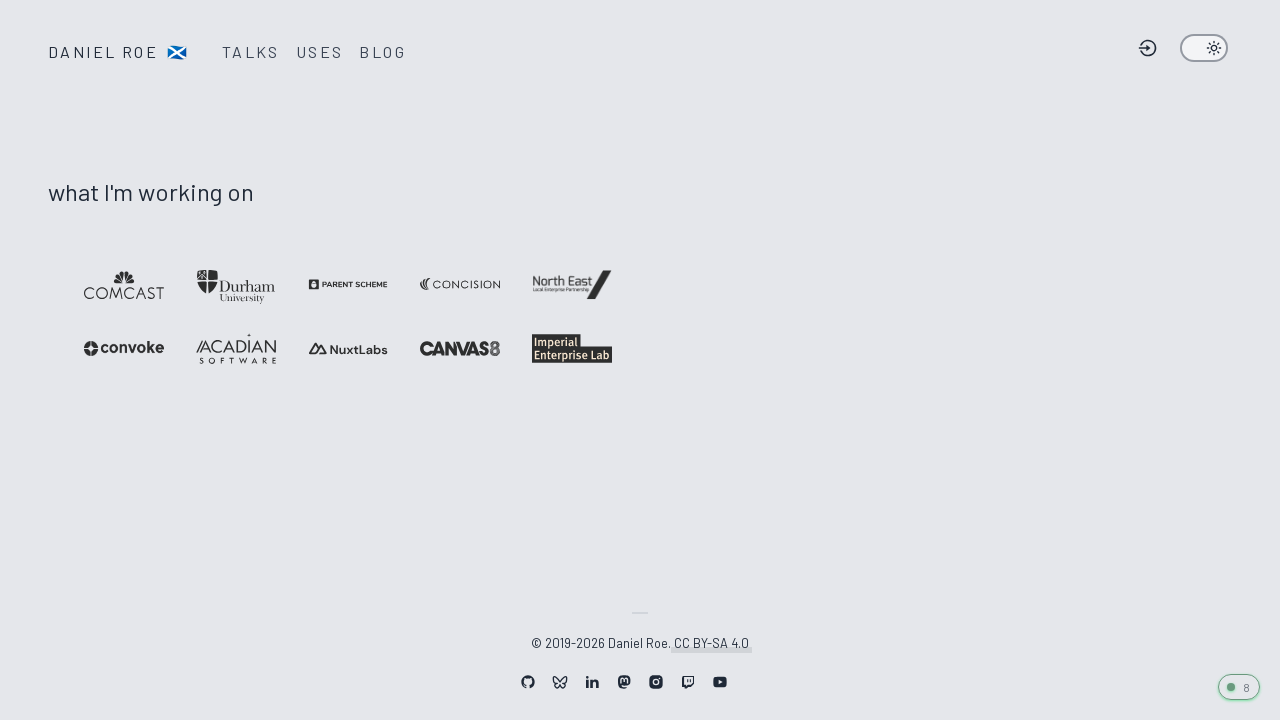

Navigated to the Open Graph image URL
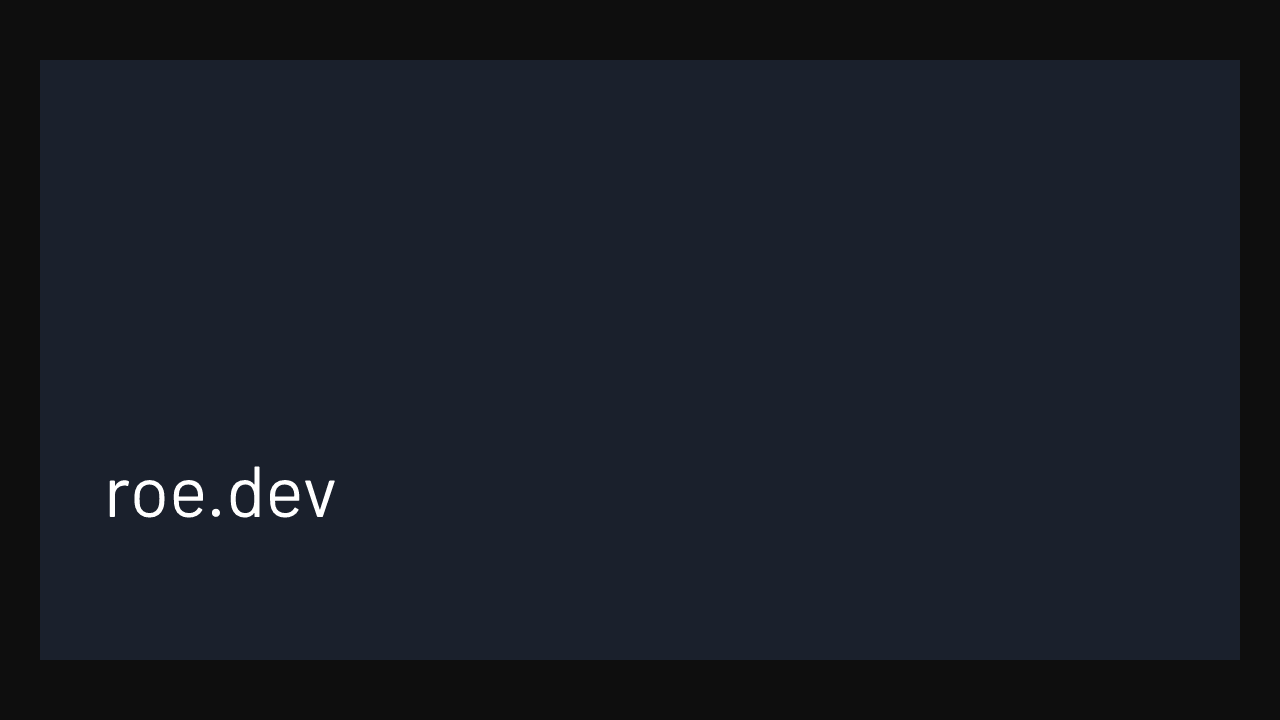

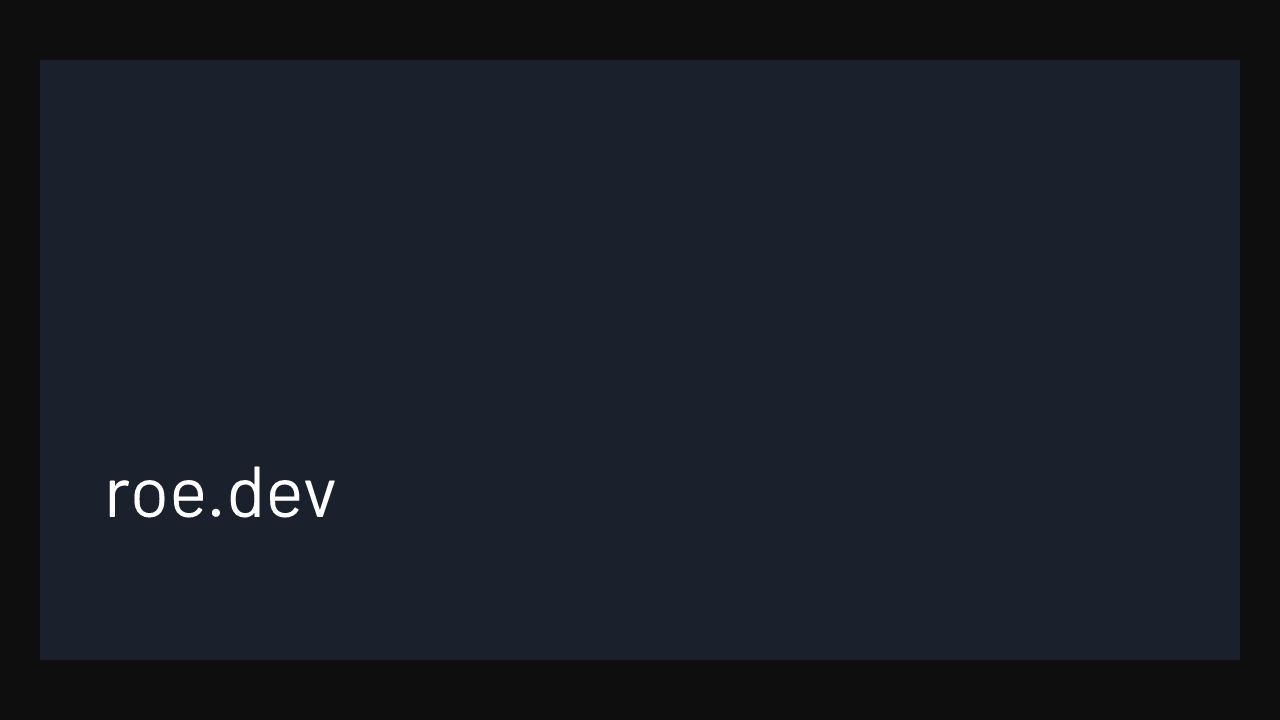